Tests form validation by filling a data types form with specific values while leaving Zip code, E-mail, and Phone number fields empty, then submitting to verify validation behavior on required fields.

Starting URL: https://bonigarcia.dev/selenium-webdriver-java/data-types.html

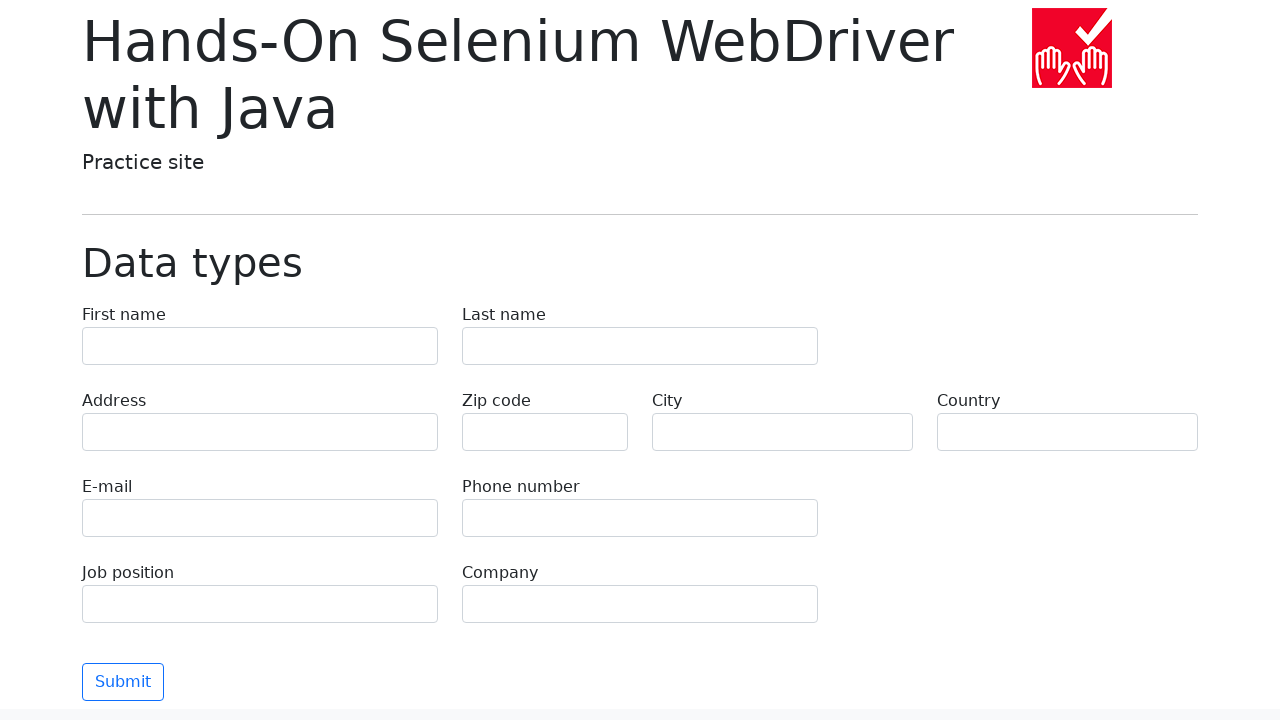

Filled first name field with 'Иван' on input[name='first-name']
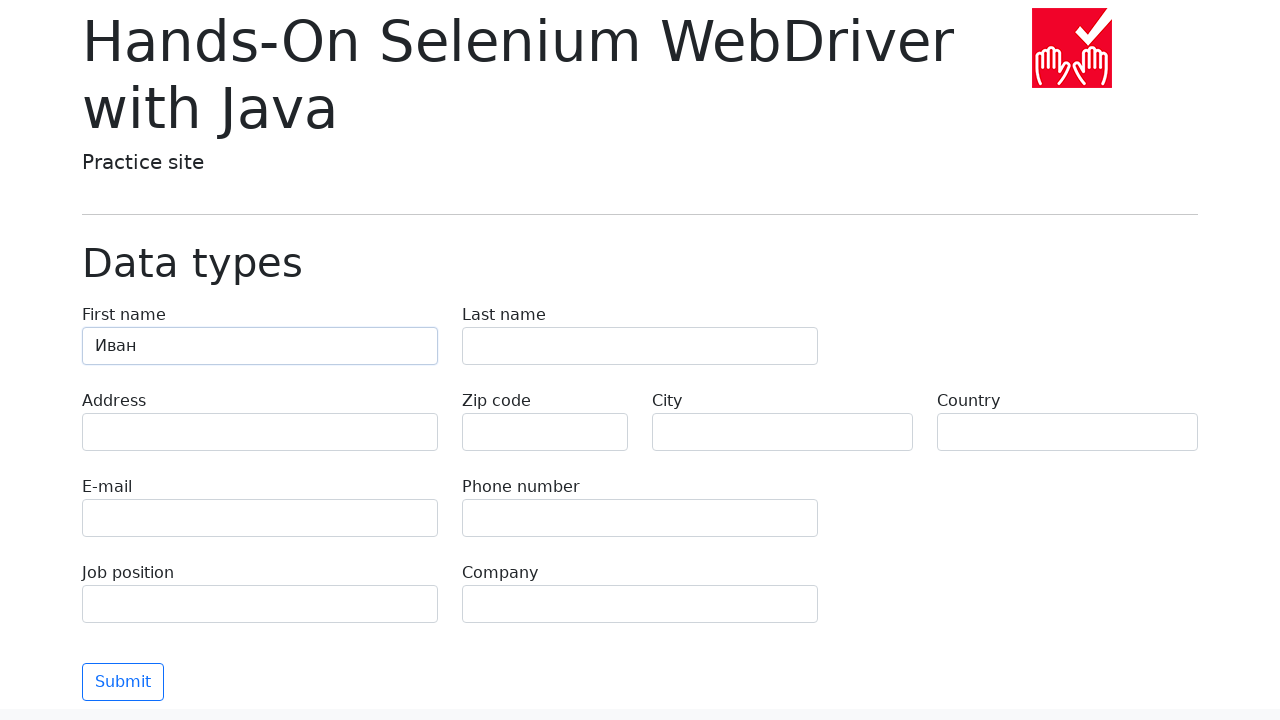

Filled last name field with 'Петров' on input[name='last-name']
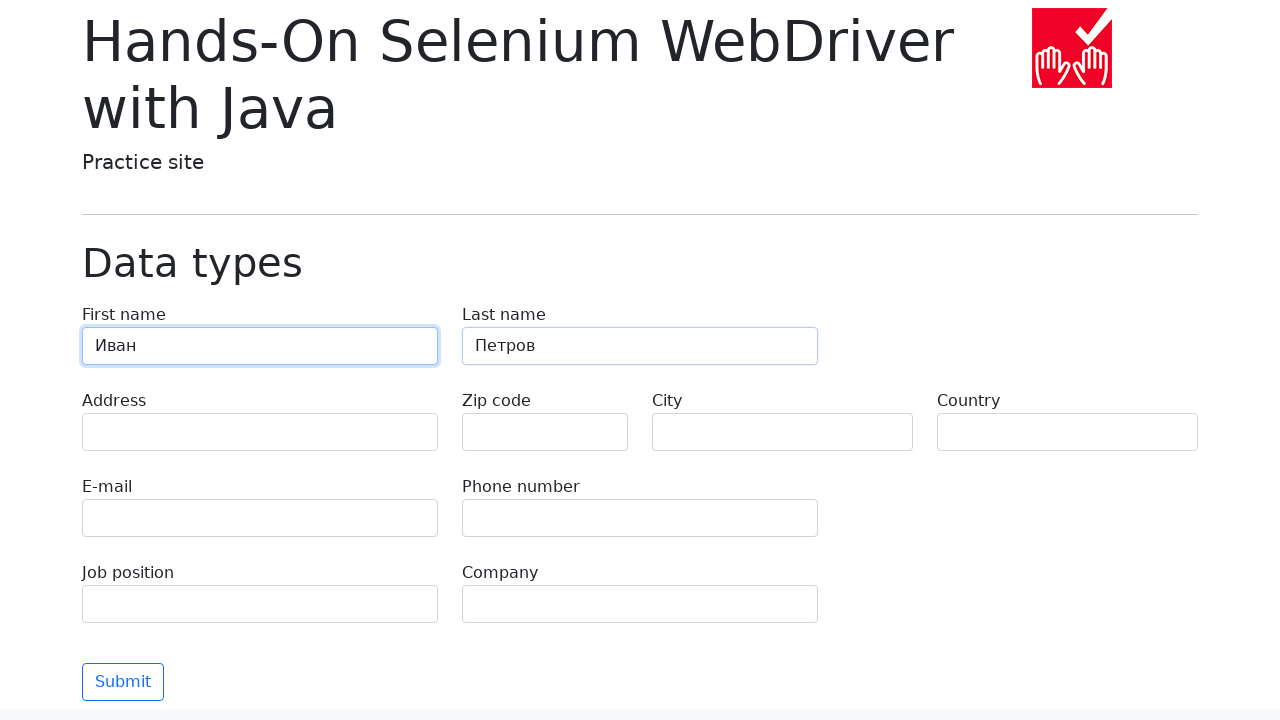

Filled address field with 'Ленина, 55-3' on input[name='address']
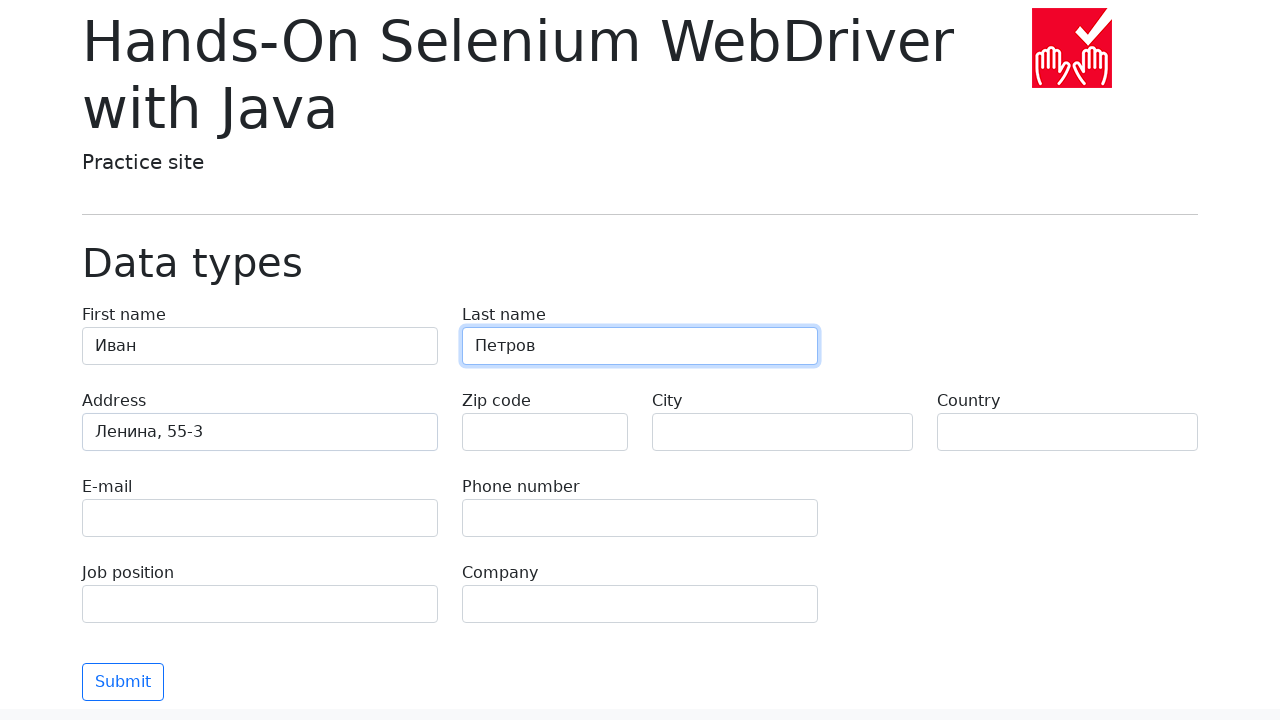

Filled city field with 'Москва' on input[name='city']
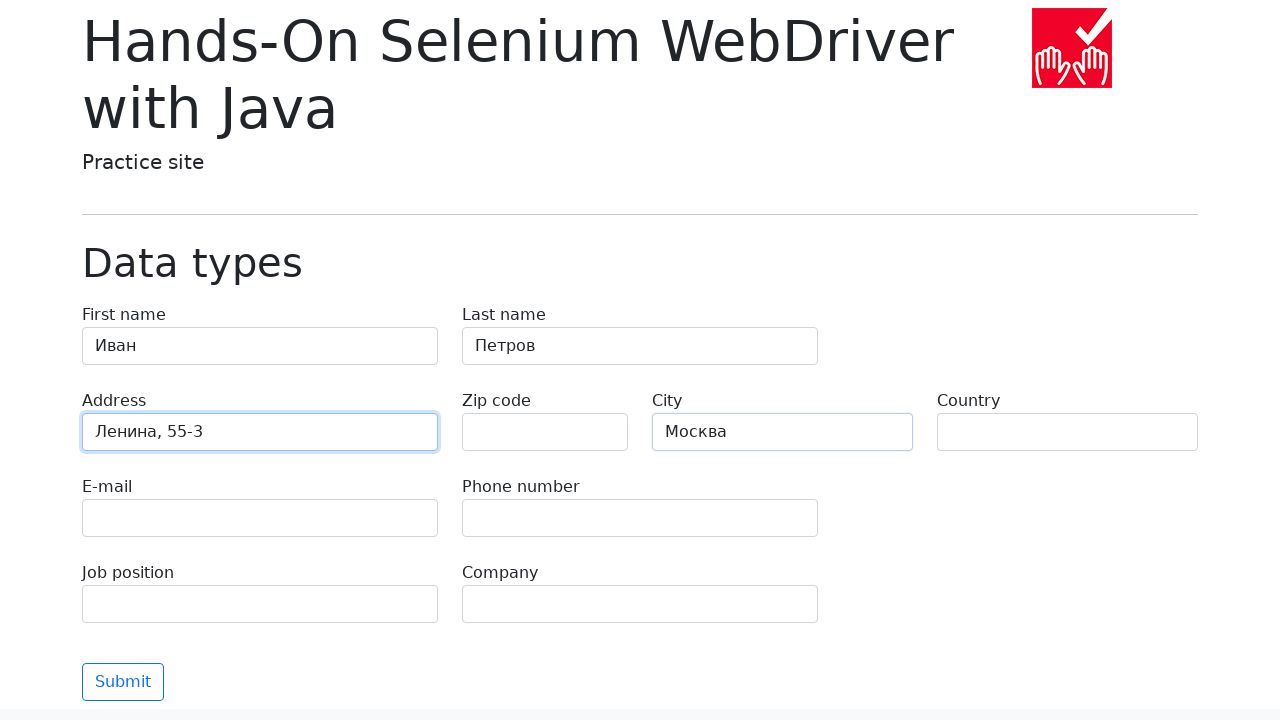

Filled country field with 'Россия' on input[name='country']
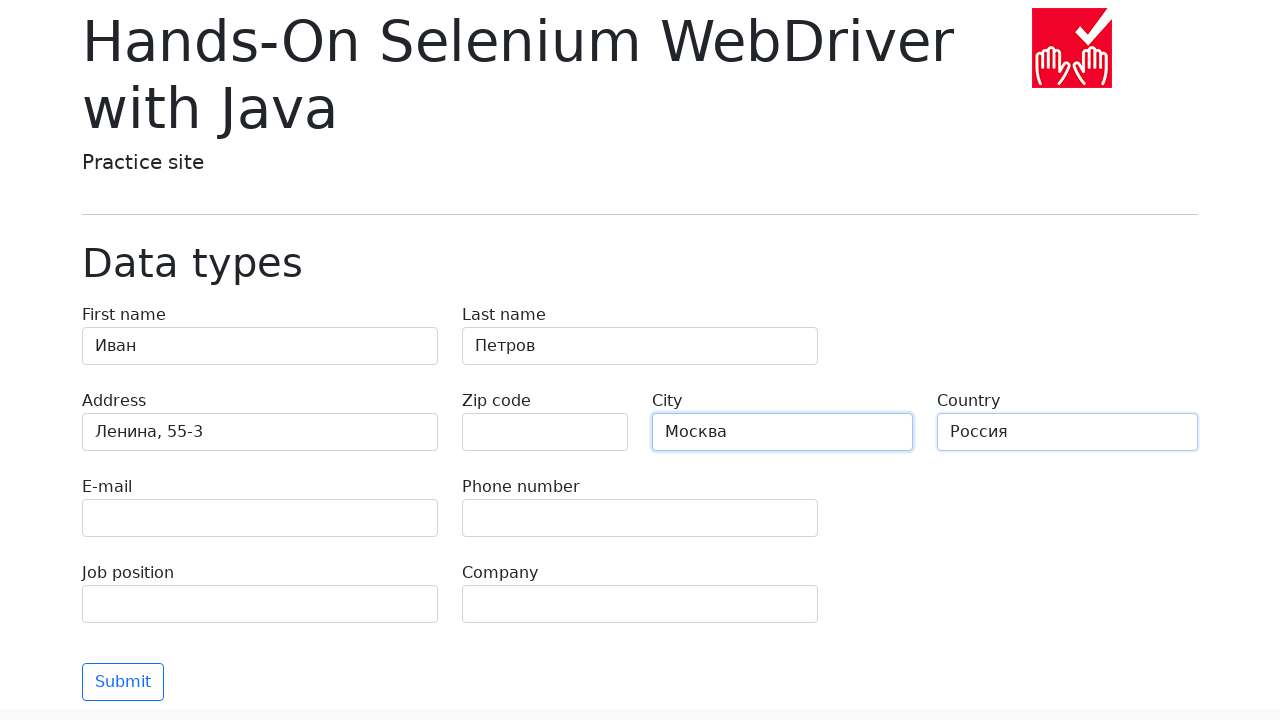

Filled job position field with 'QA' on input[name='job-position']
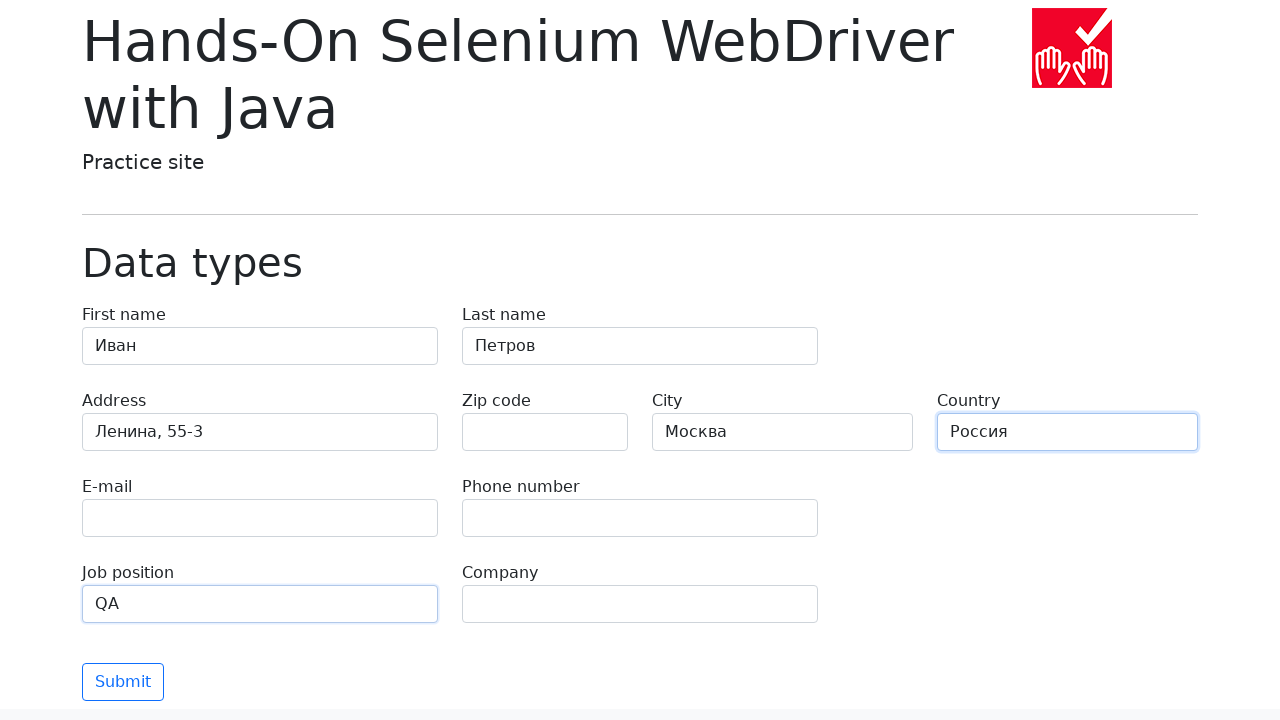

Filled company field with 'Merion' on input[name='company']
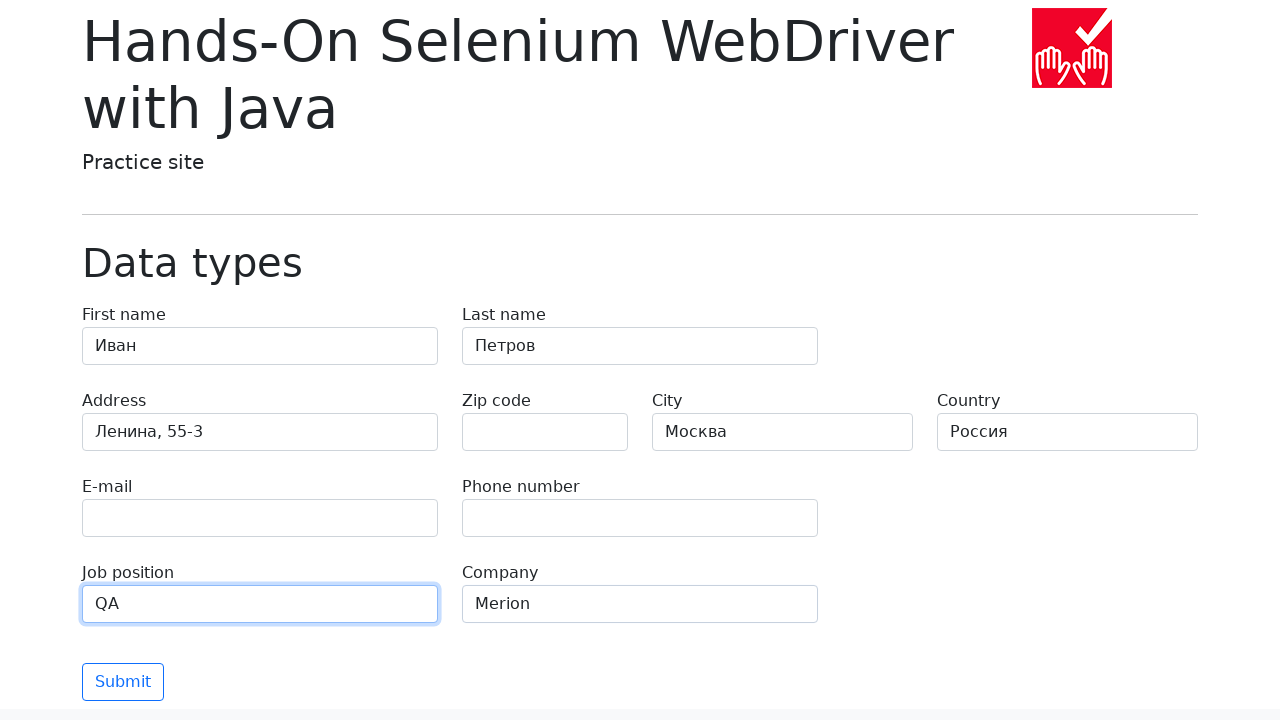

Clicked Submit button to submit the form at (123, 682) on .btn-outline-primary
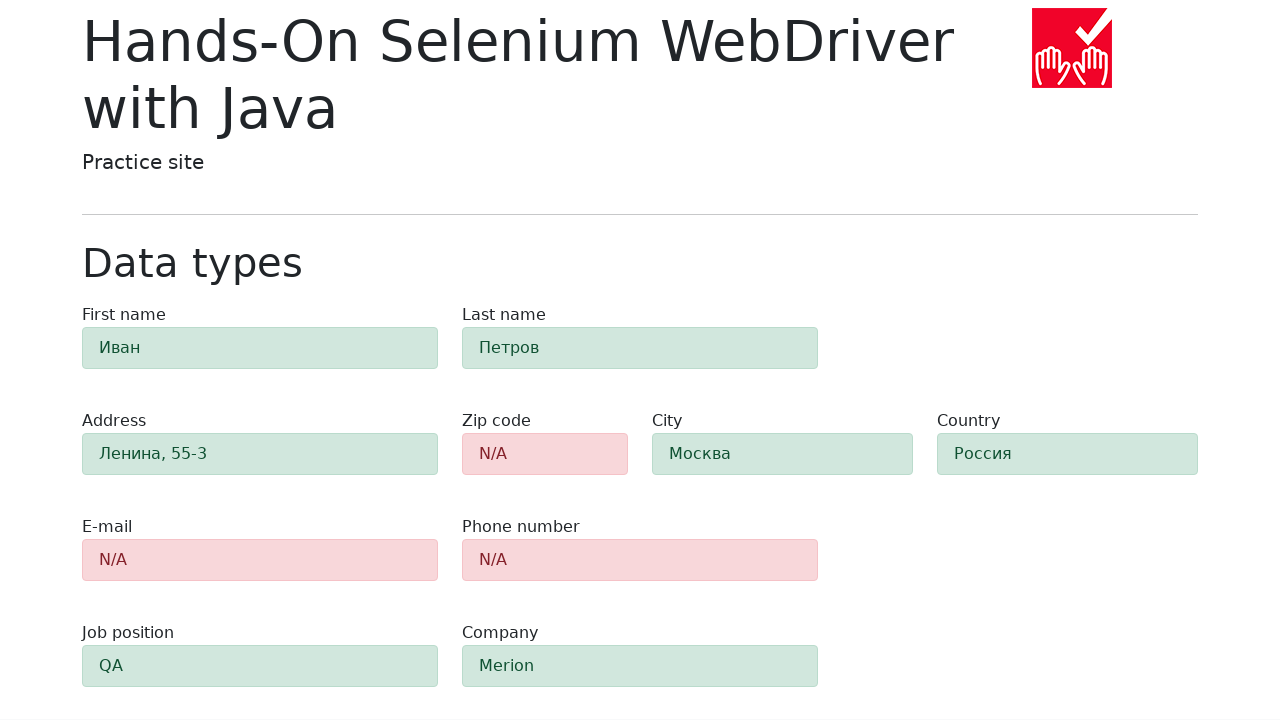

Waited for zip code validation error to appear
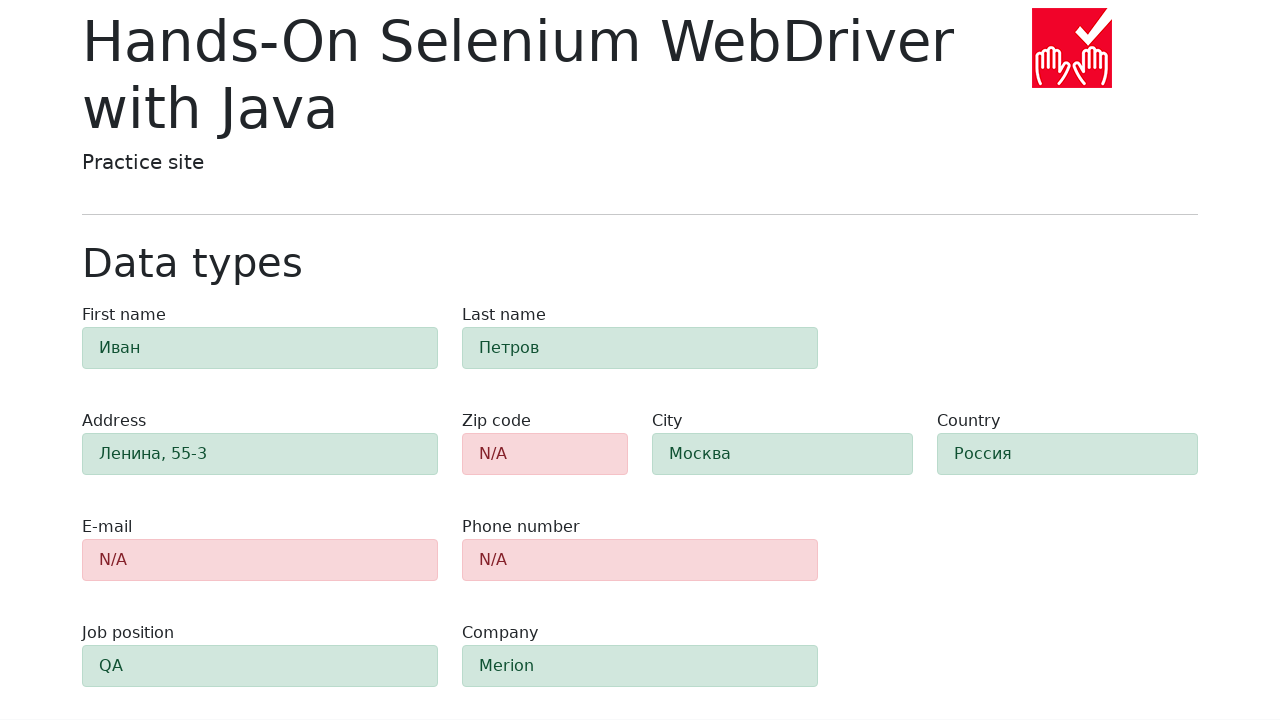

Waited for email validation error to appear
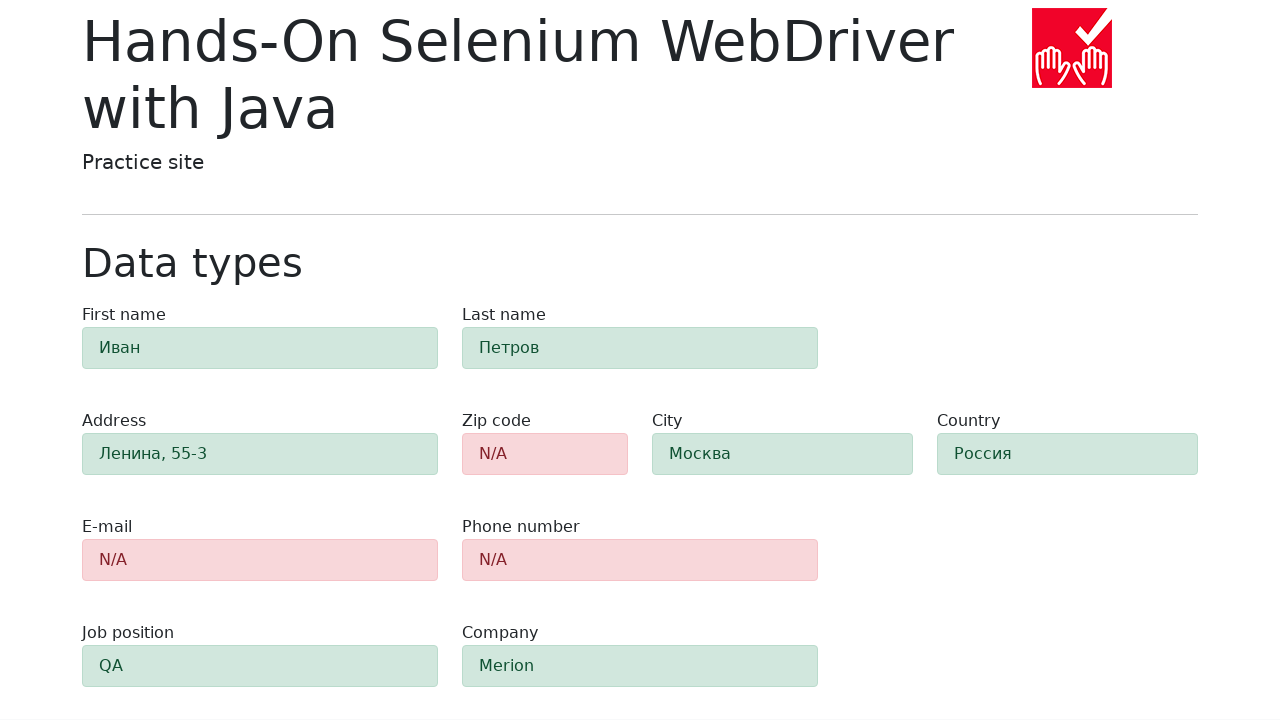

Waited for phone number validation error to appear
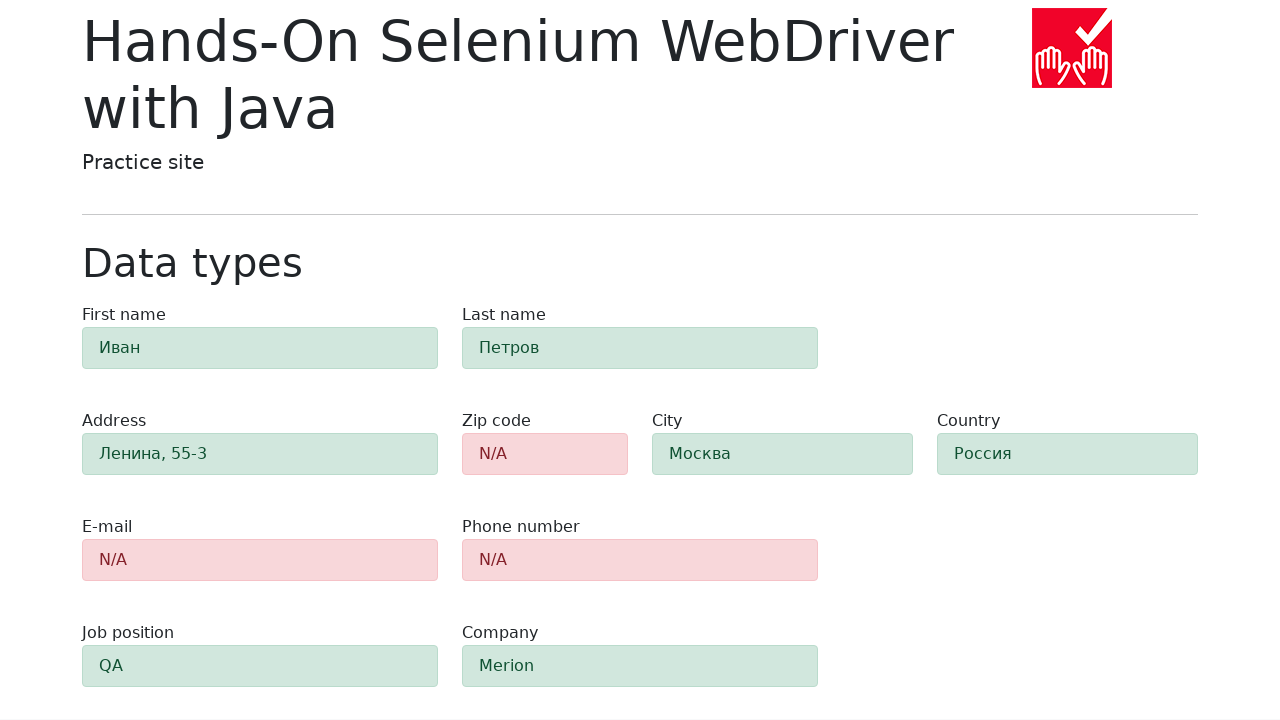

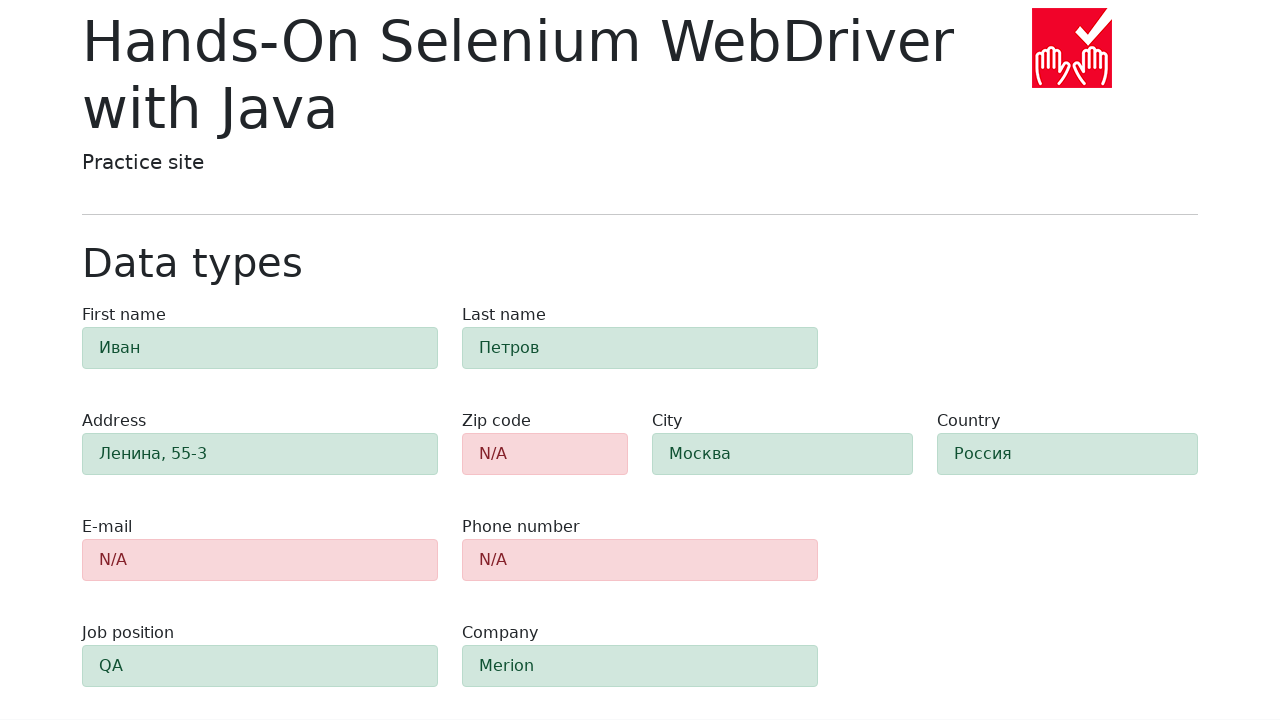